Navigates to a mortgage calculator website and enters a down payment value in the form field

Starting URL: https://www.mlcalc.com

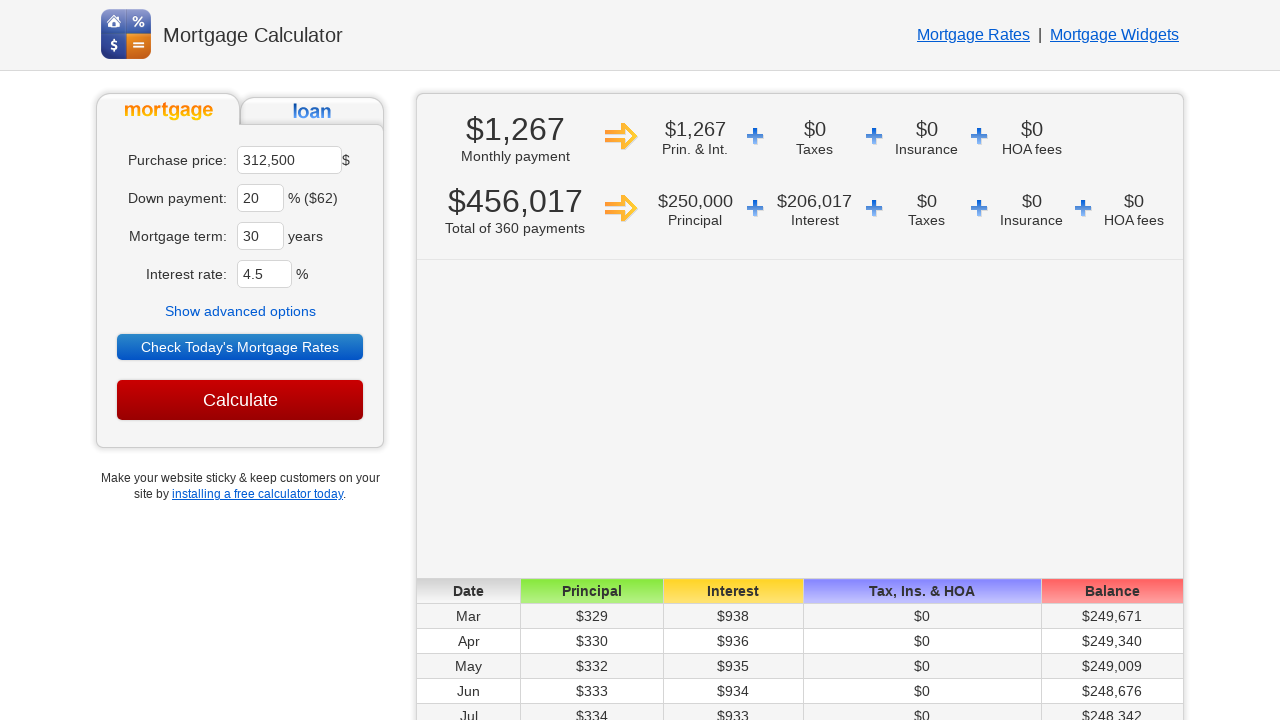

Cleared the down payment field on input[name='dp']
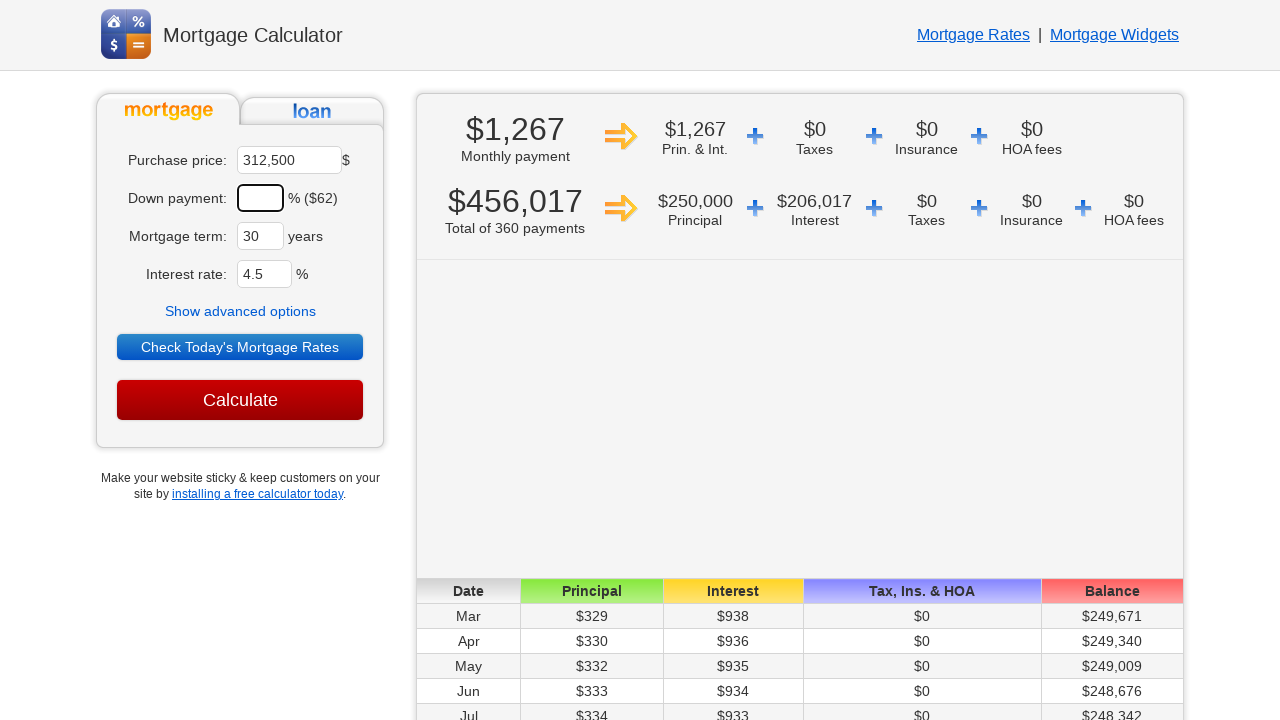

Filled down payment field with '40' on input[name='dp']
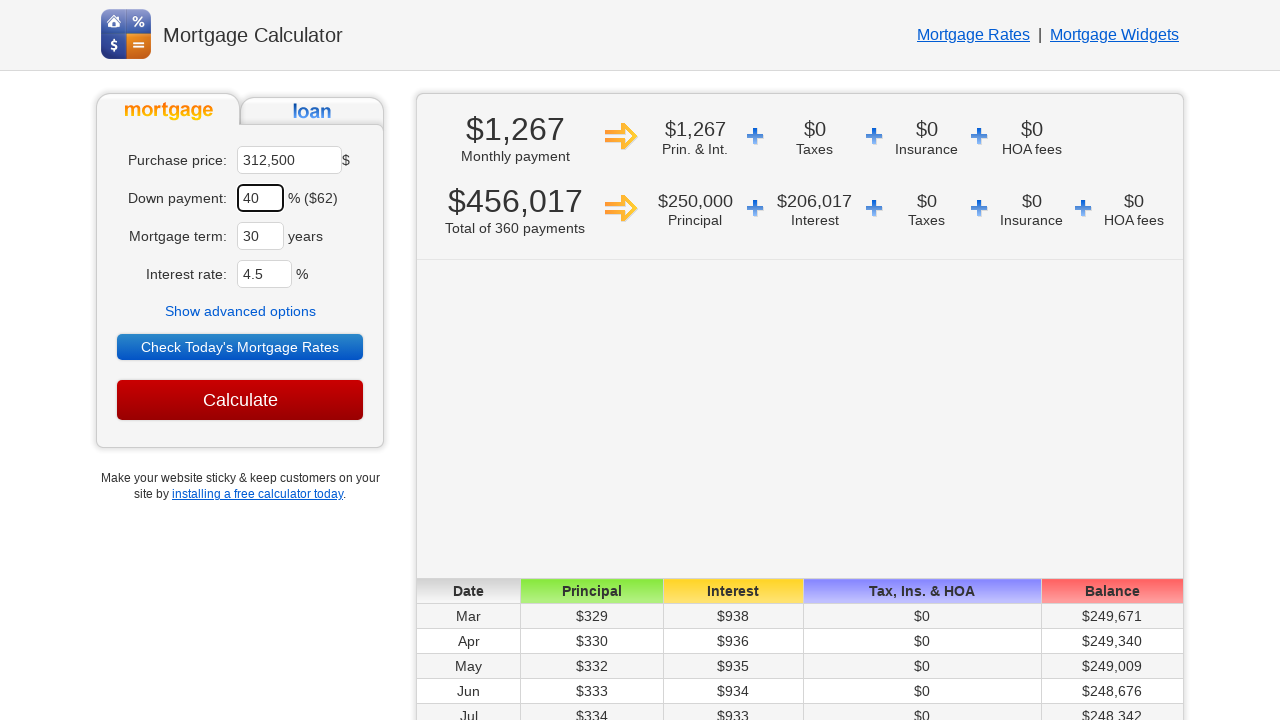

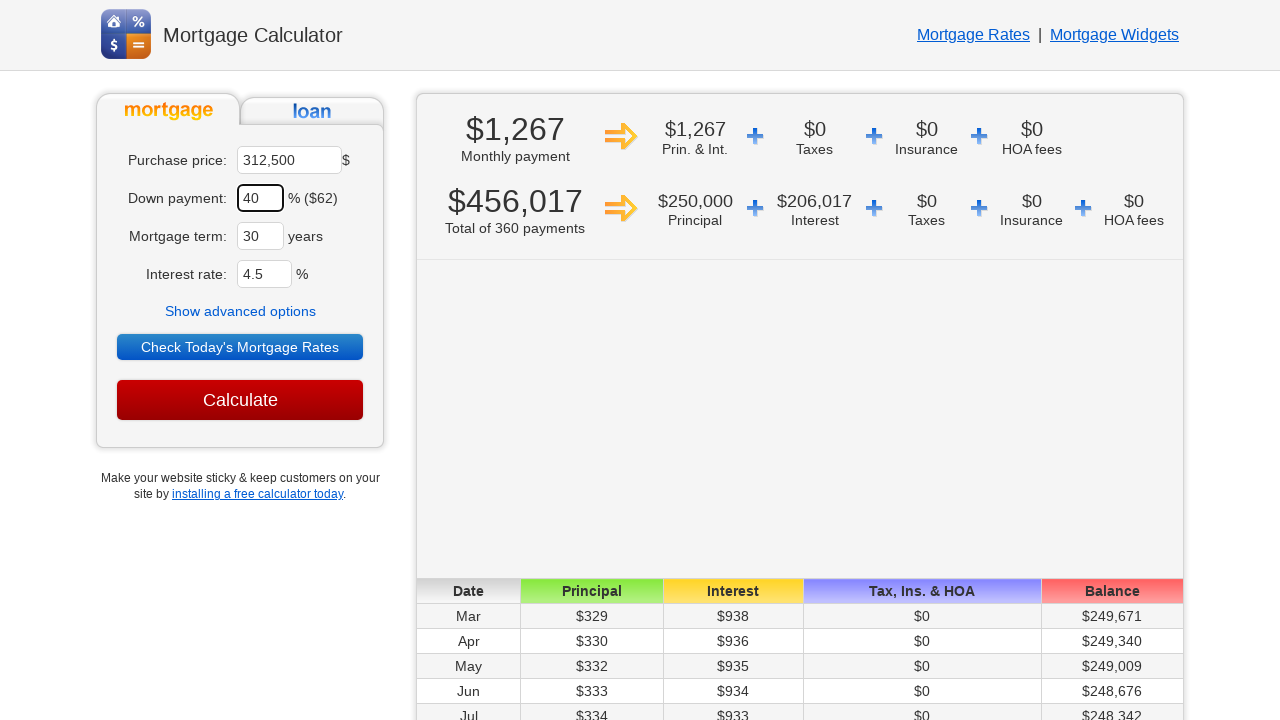